Launches a browser, navigates to Rahul Shetty Academy website, and verifies the page loads by checking the title and URL

Starting URL: https://rahulshettyacademy.com/

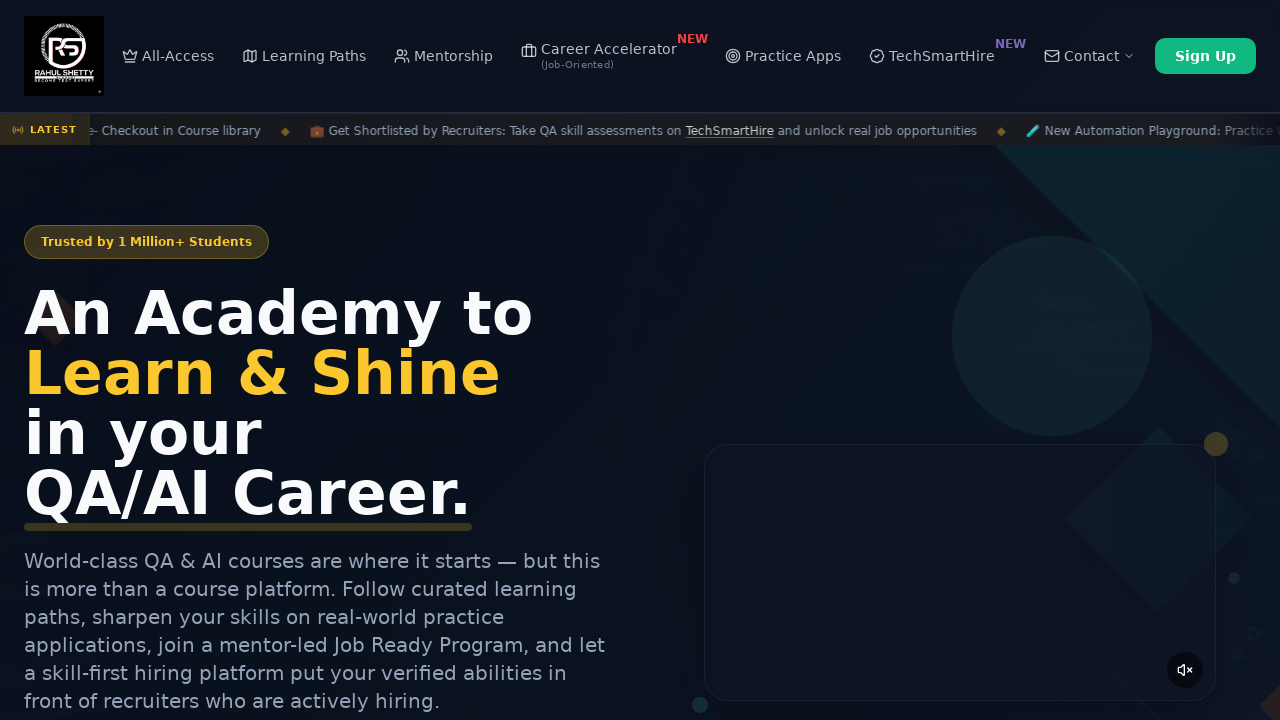

Page loaded - DOM content ready
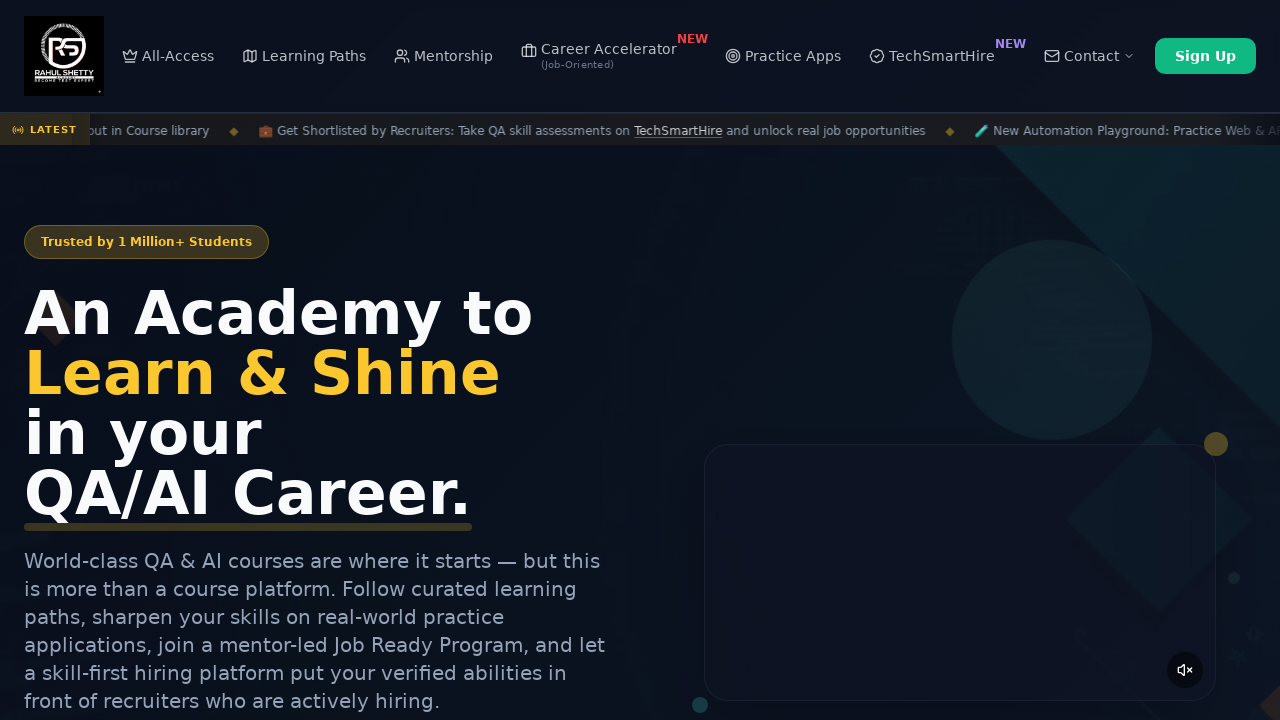

Retrieved page title: Rahul Shetty Academy | QA Automation, Playwright, AI Testing & Online Training
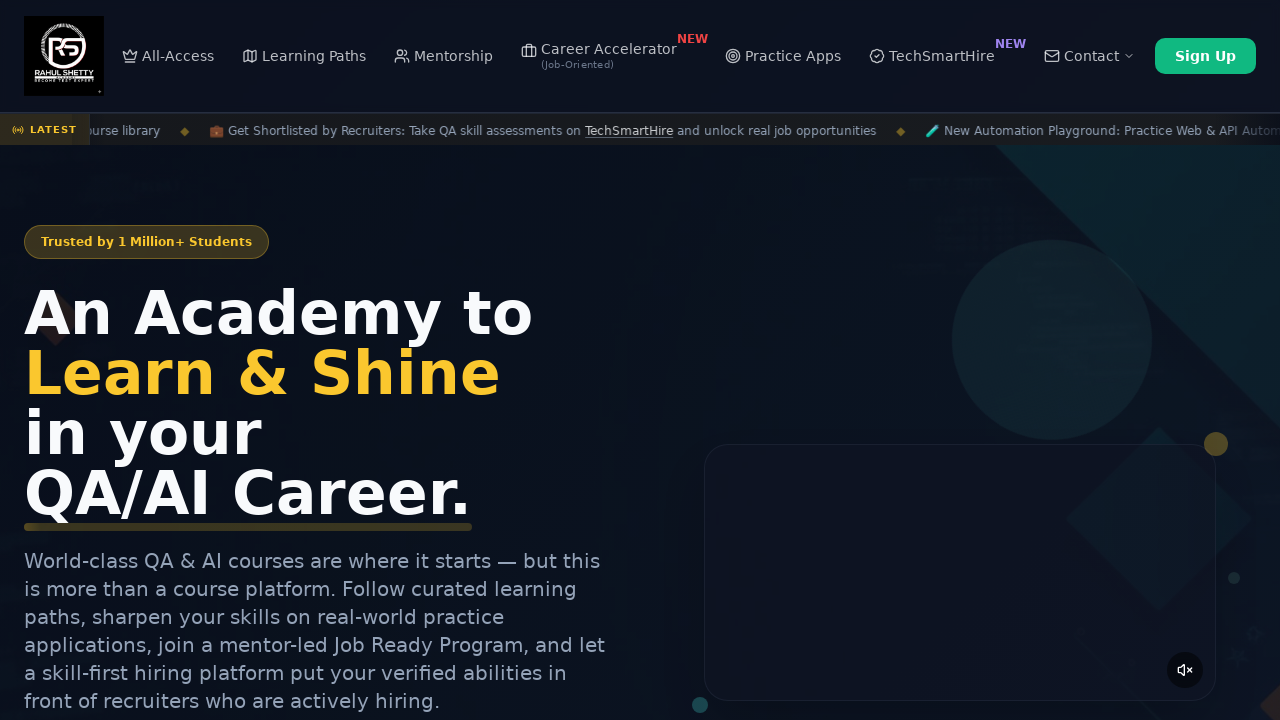

Retrieved current URL: https://rahulshettyacademy.com/
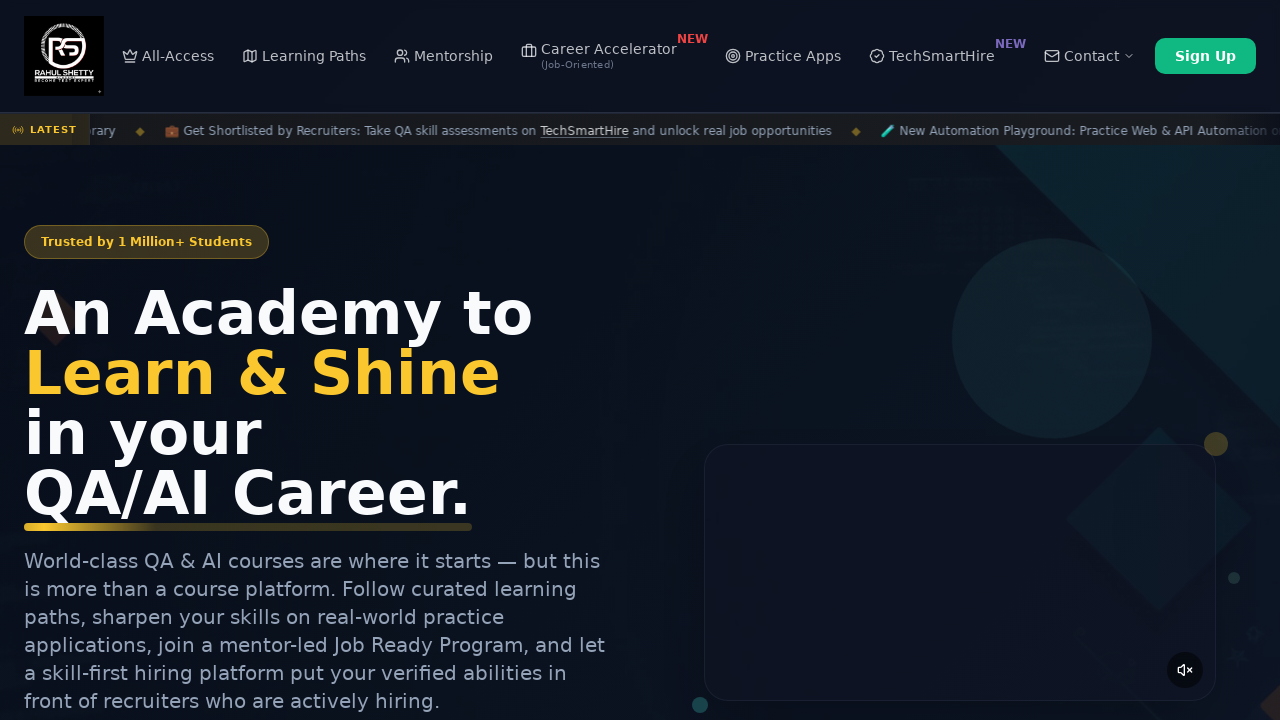

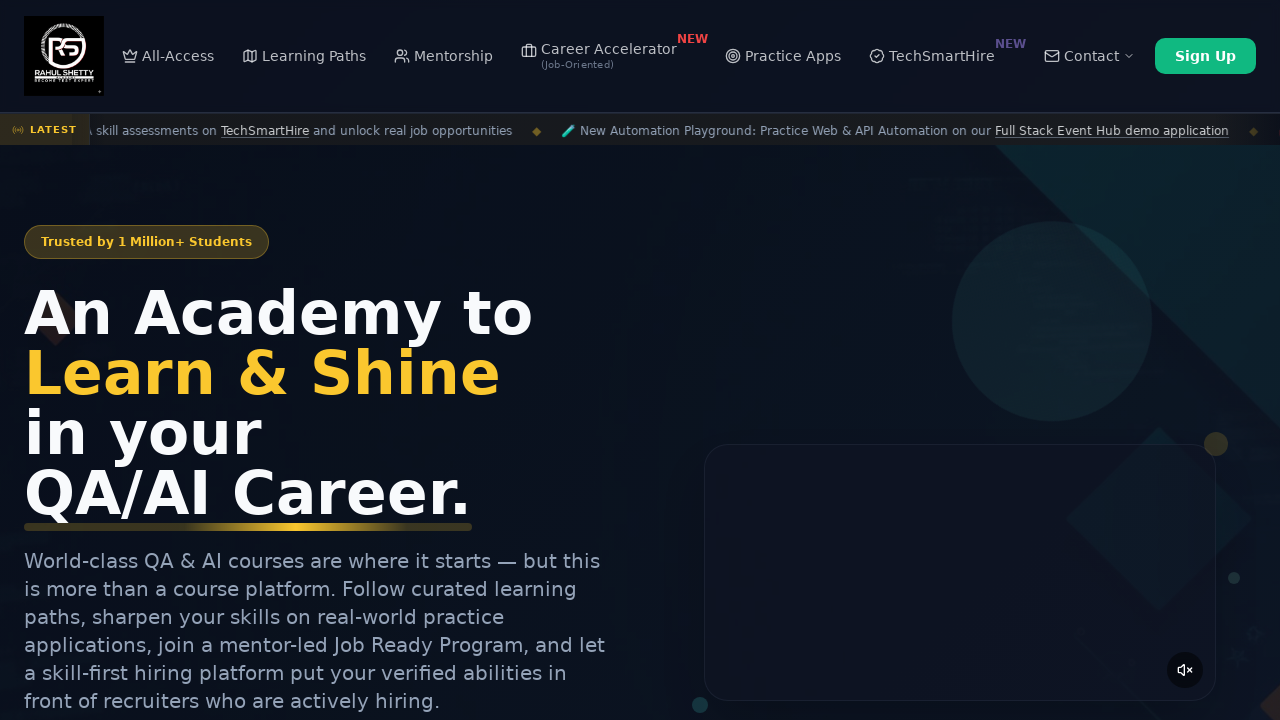